Navigates to Rediff.com homepage, switches to the money iframe, and verifies the NSE index element is present and visible

Starting URL: https://www.rediff.com/

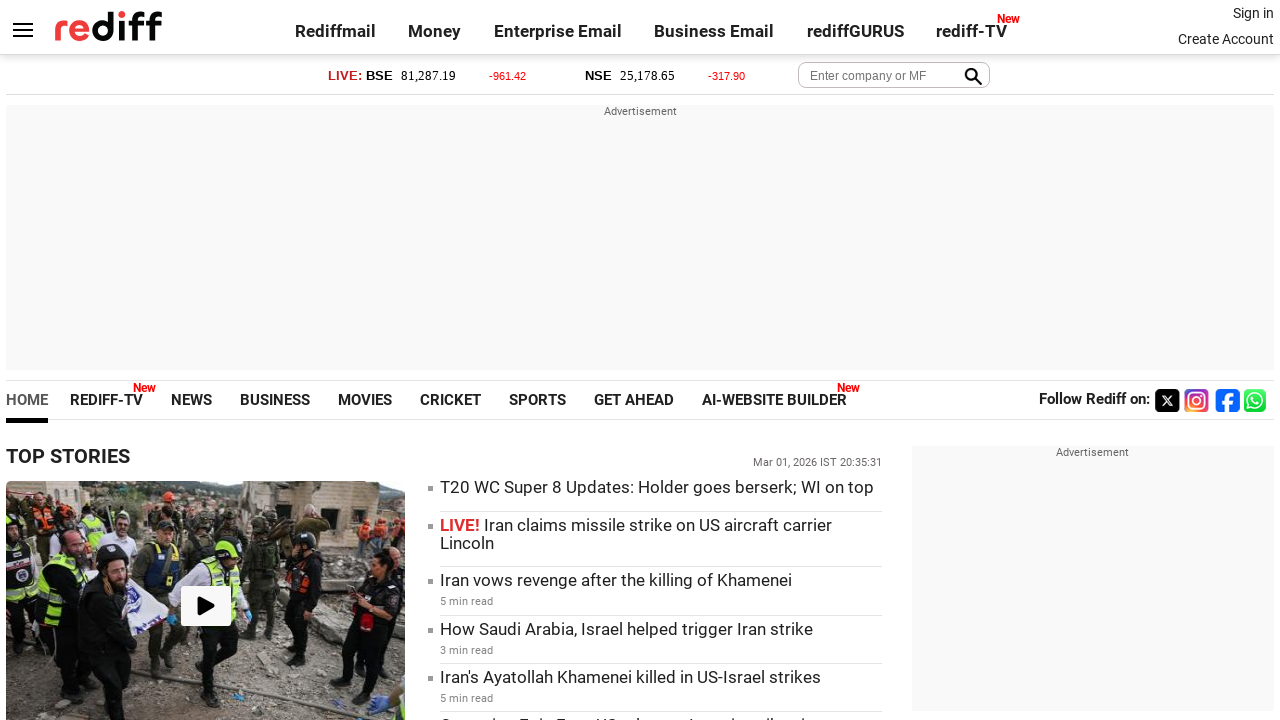

Navigated to Rediff.com homepage
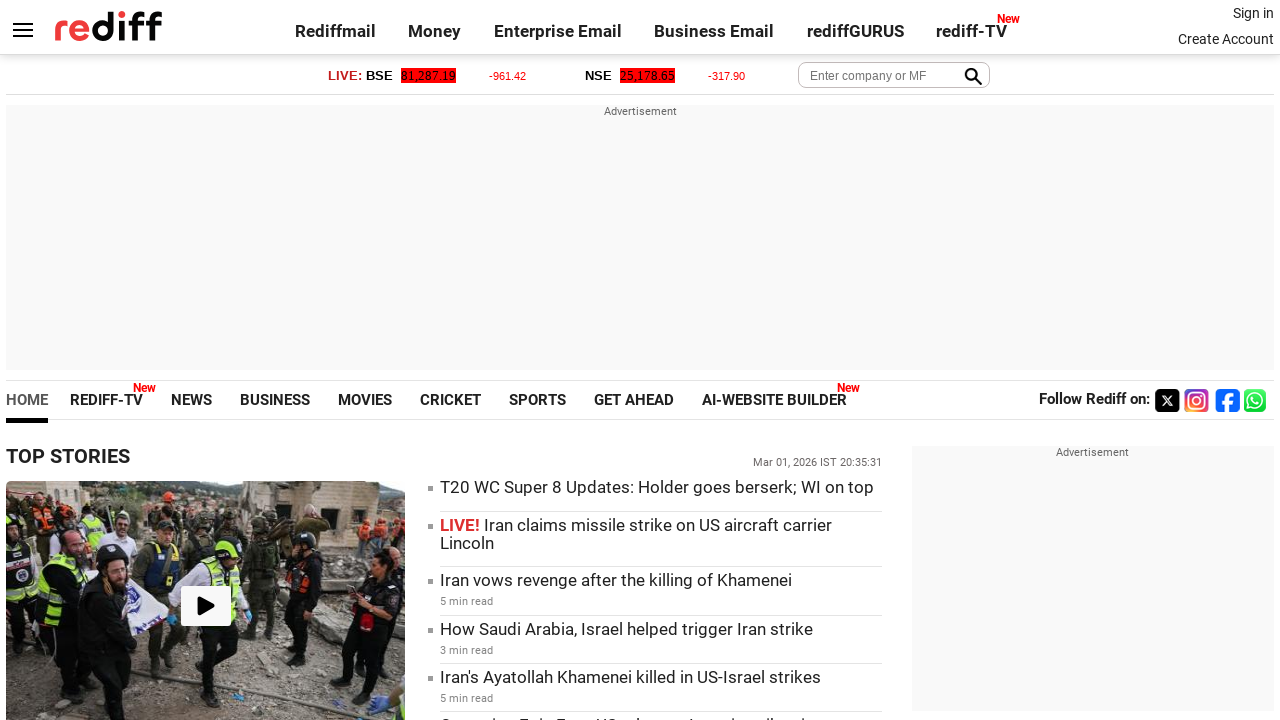

Located money iframe
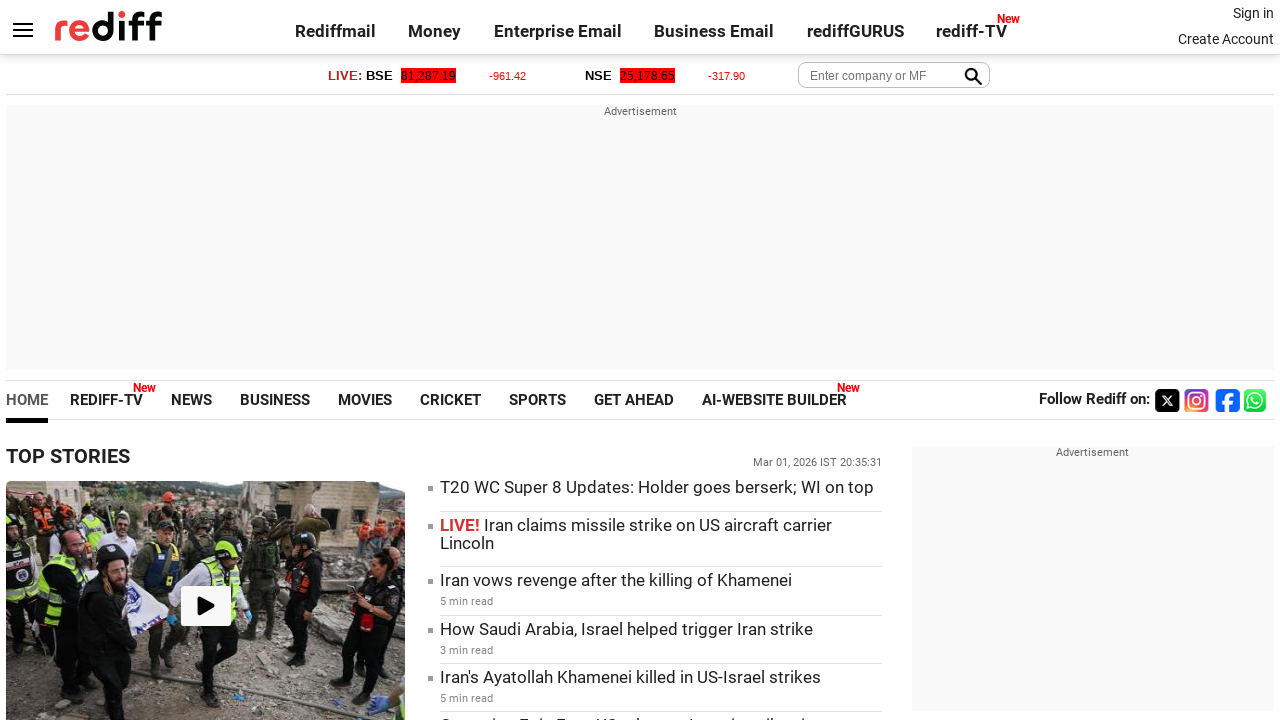

NSE index element is visible in money iframe
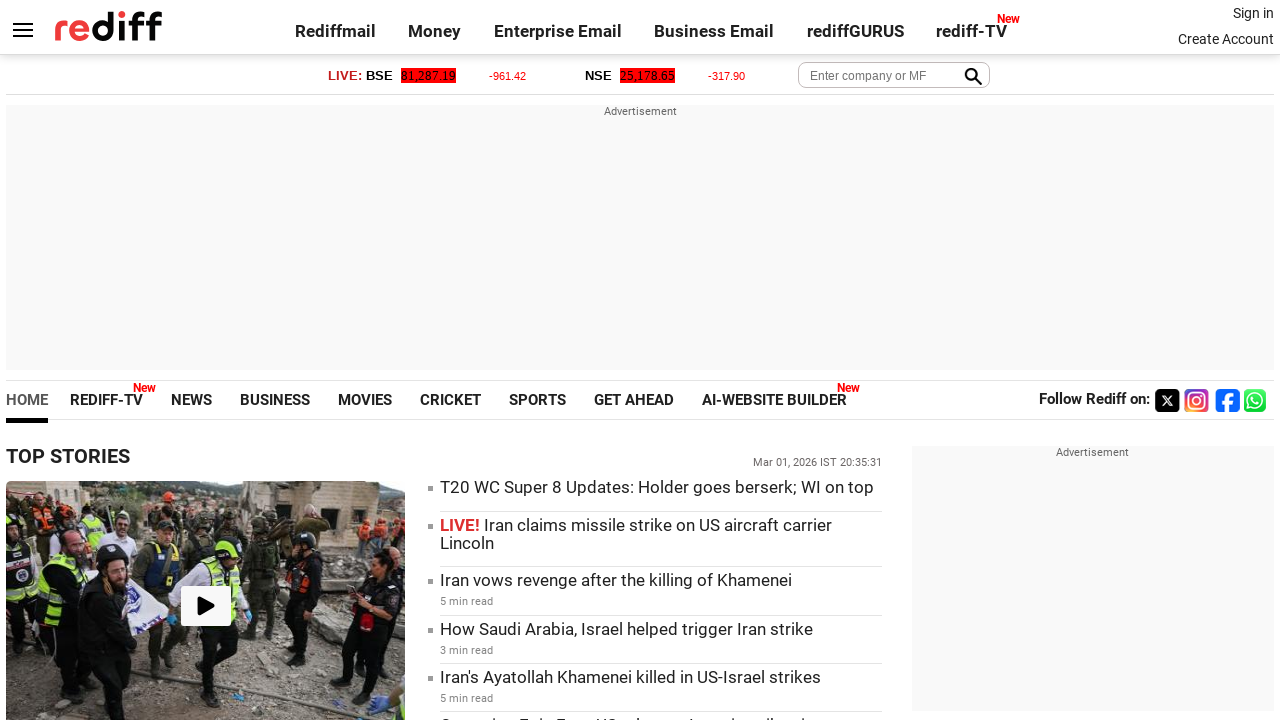

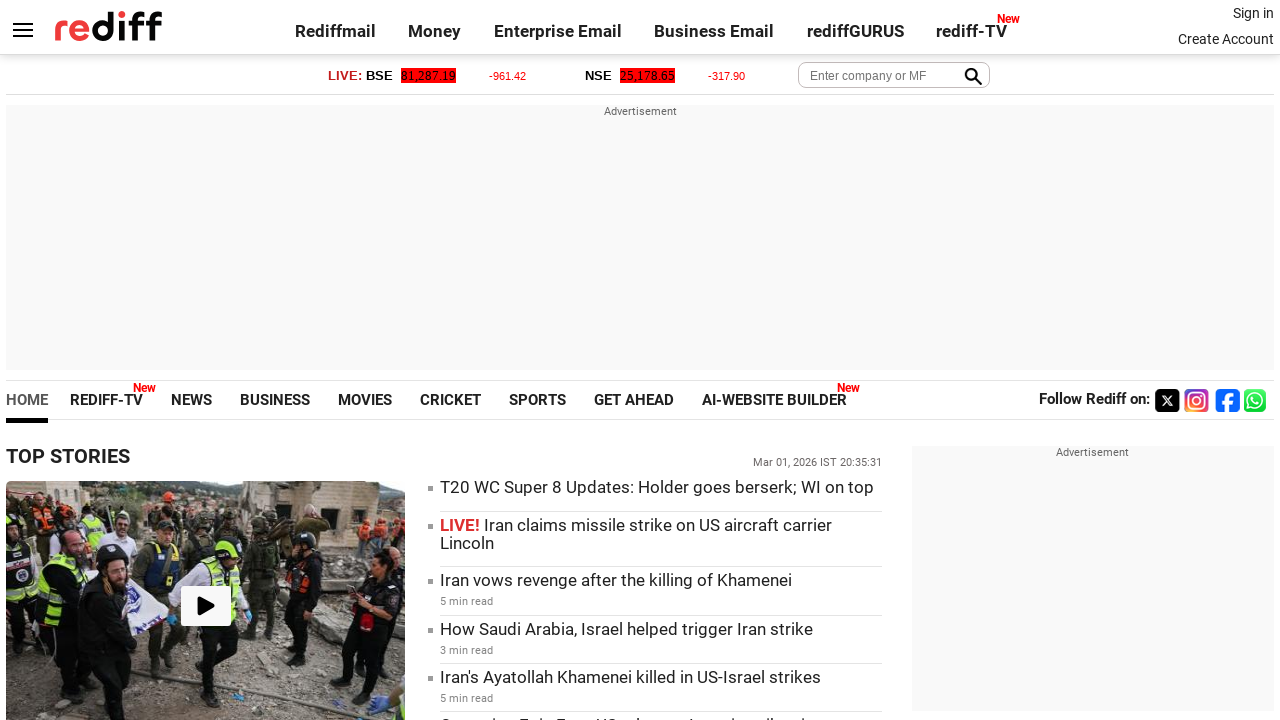